Tests a data types form by filling in all fields except zip code (left empty), submitting the form, and verifying that the zip code field is highlighted red (error) while all other fields are highlighted green (success).

Starting URL: https://bonigarcia.dev/selenium-webdriver-java/data-types.html

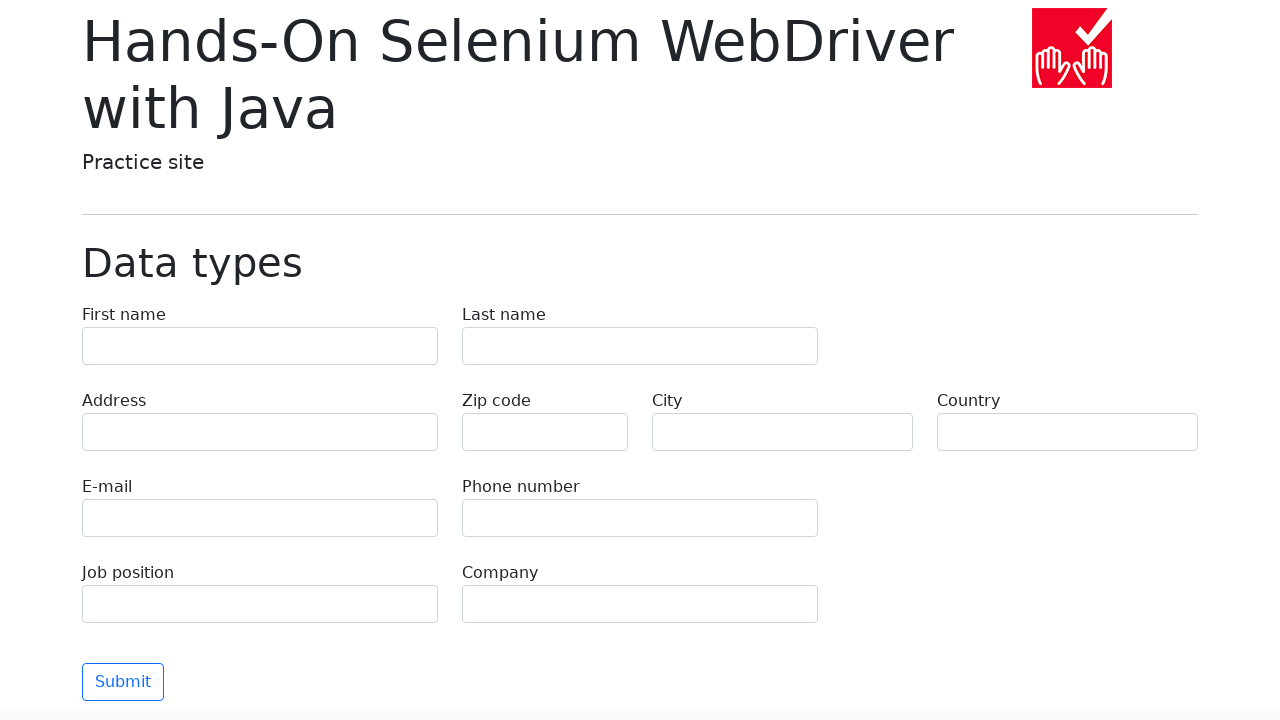

Filled first name field with 'Иван' on input[name='first-name']
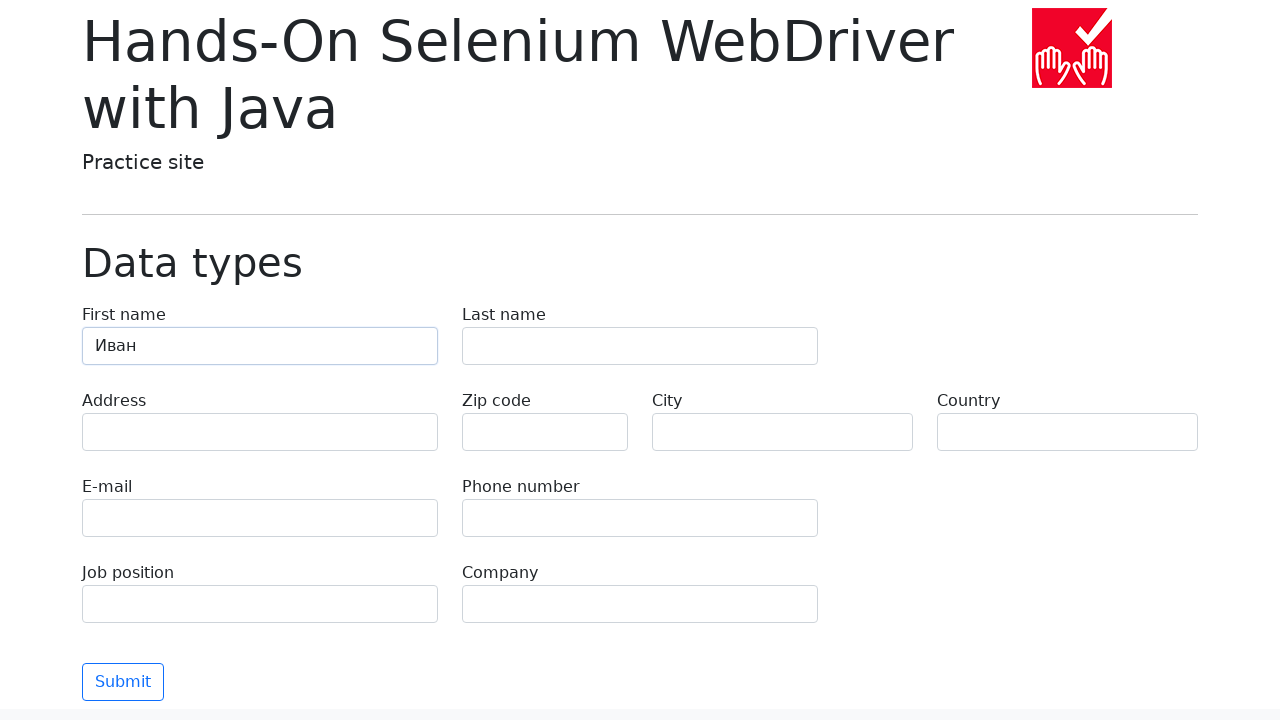

Filled last name field with 'Петров' on input[name='last-name']
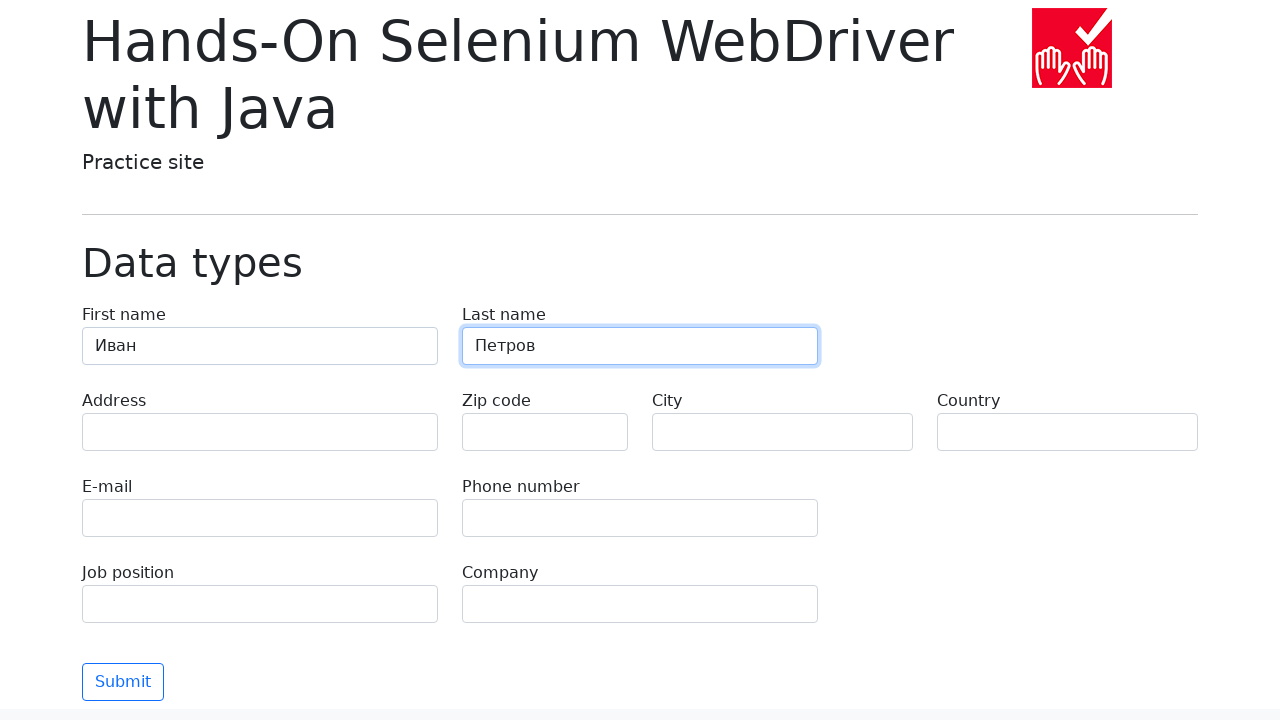

Filled address field with 'Ленина, 55-3' on input[name='address']
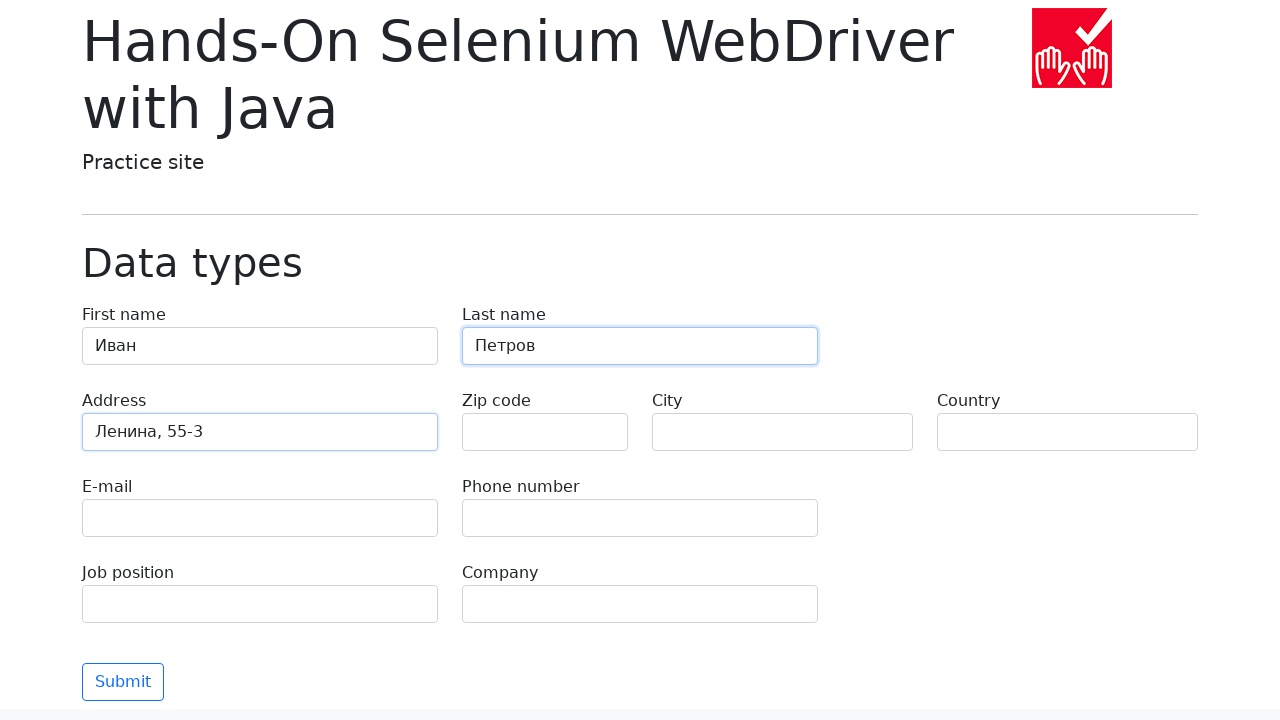

Filled email field with 'test@skypro.com' on input[name='e-mail']
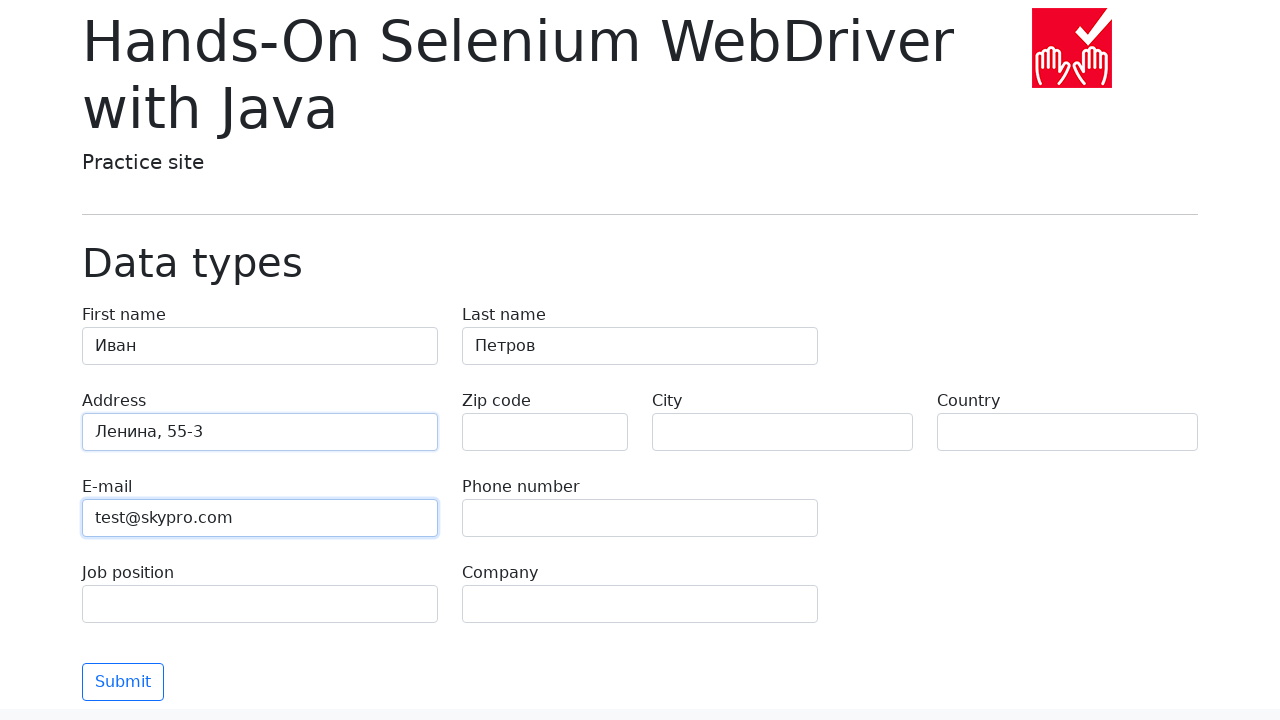

Filled phone field with '+7985899998787' on input[name='phone']
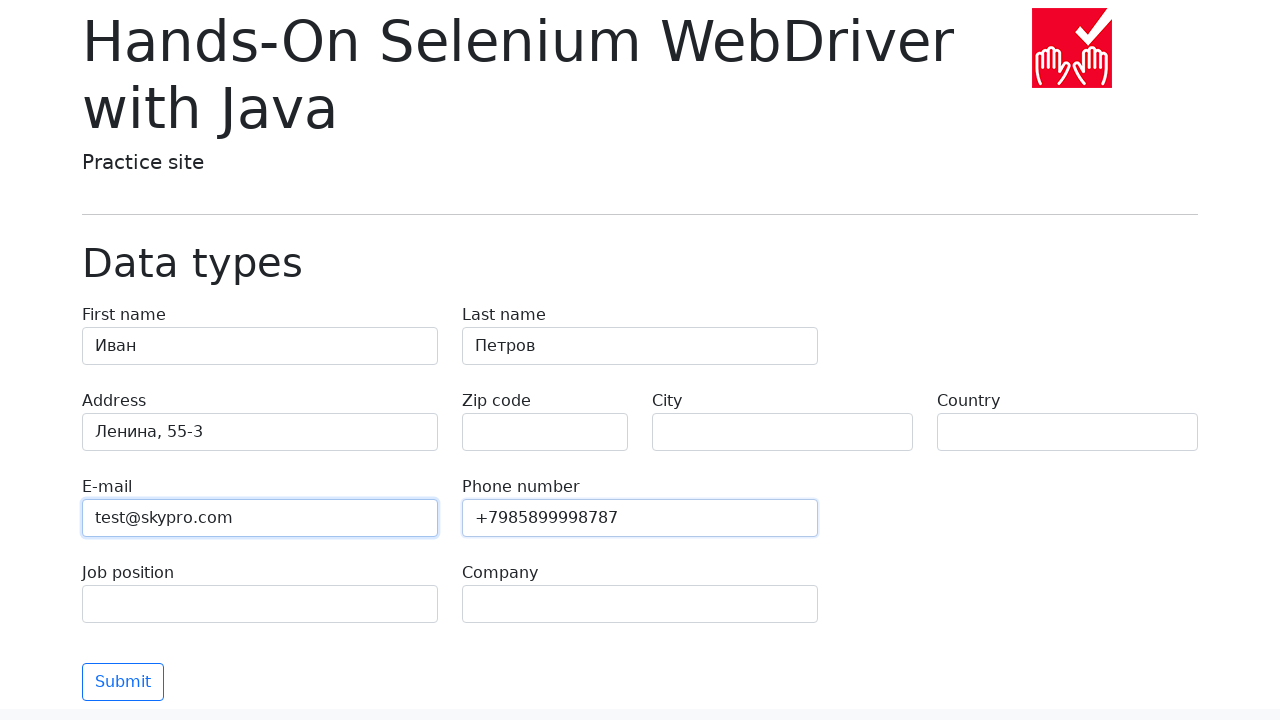

Left zip code field empty intentionally on input[name='zip-code']
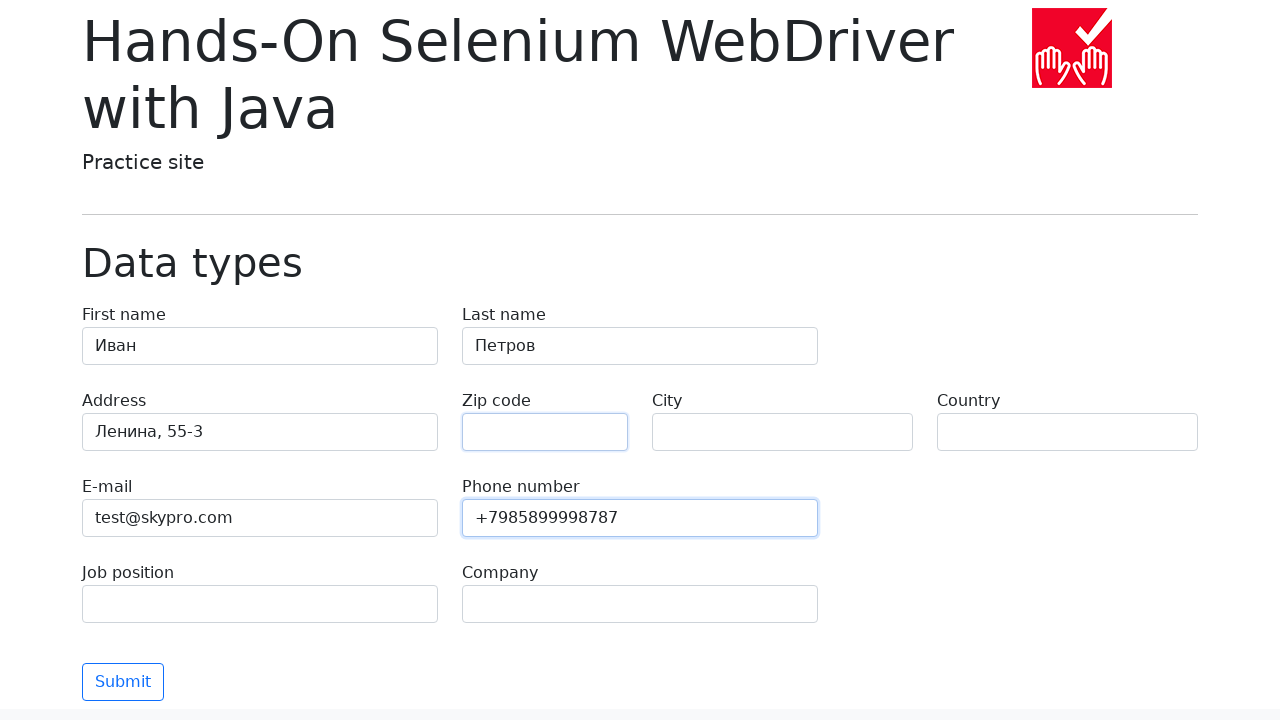

Filled city field with 'Москва' on input[name='city']
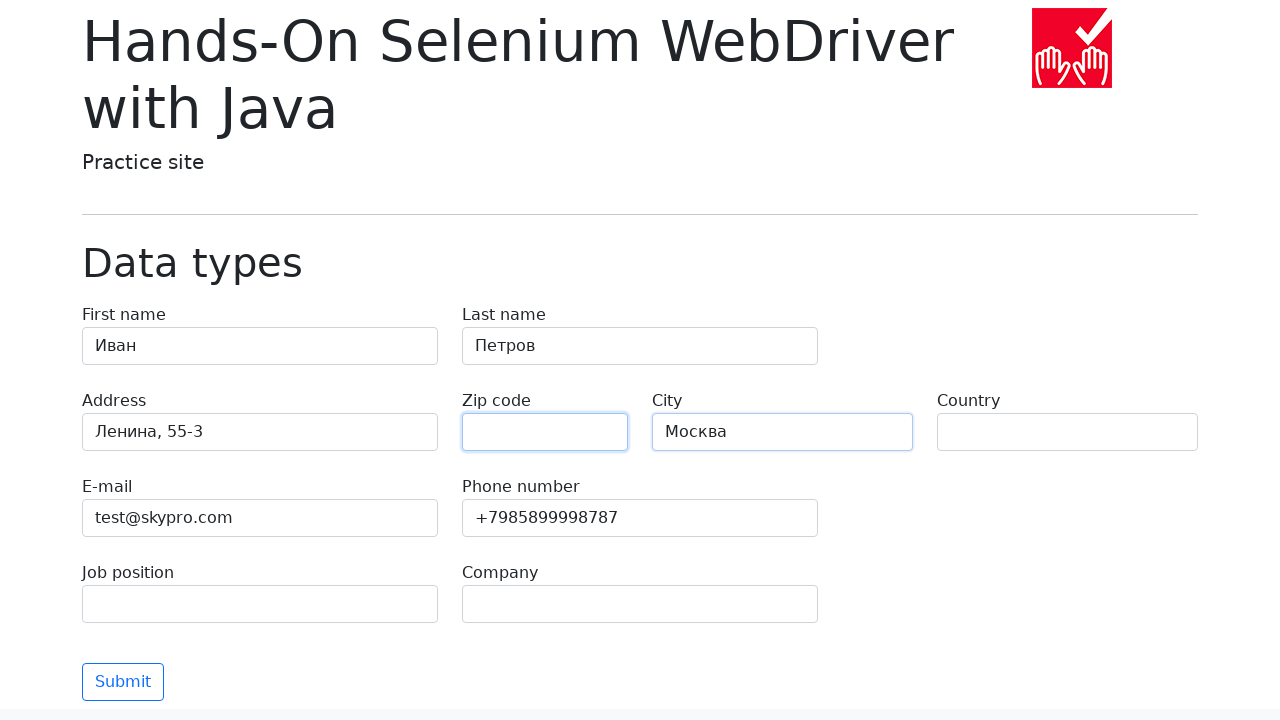

Filled country field with 'Россия' on input[name='country']
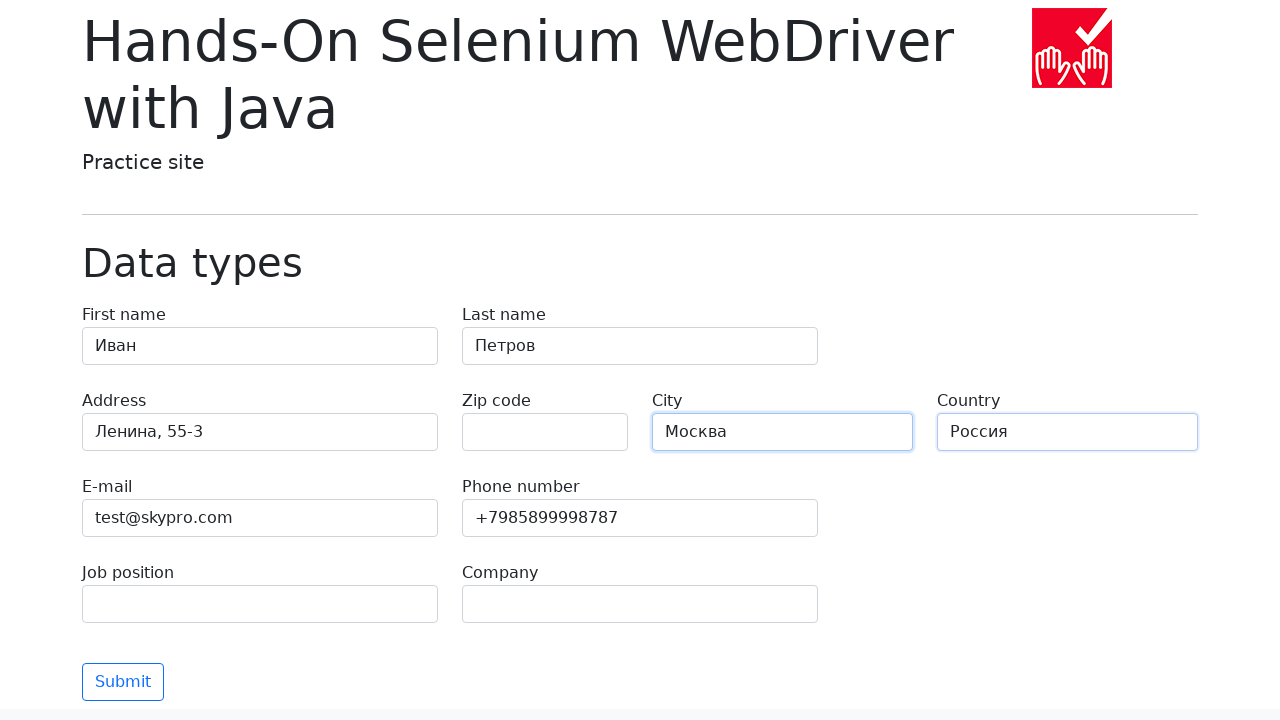

Filled job position field with 'QA' on input[name='job-position']
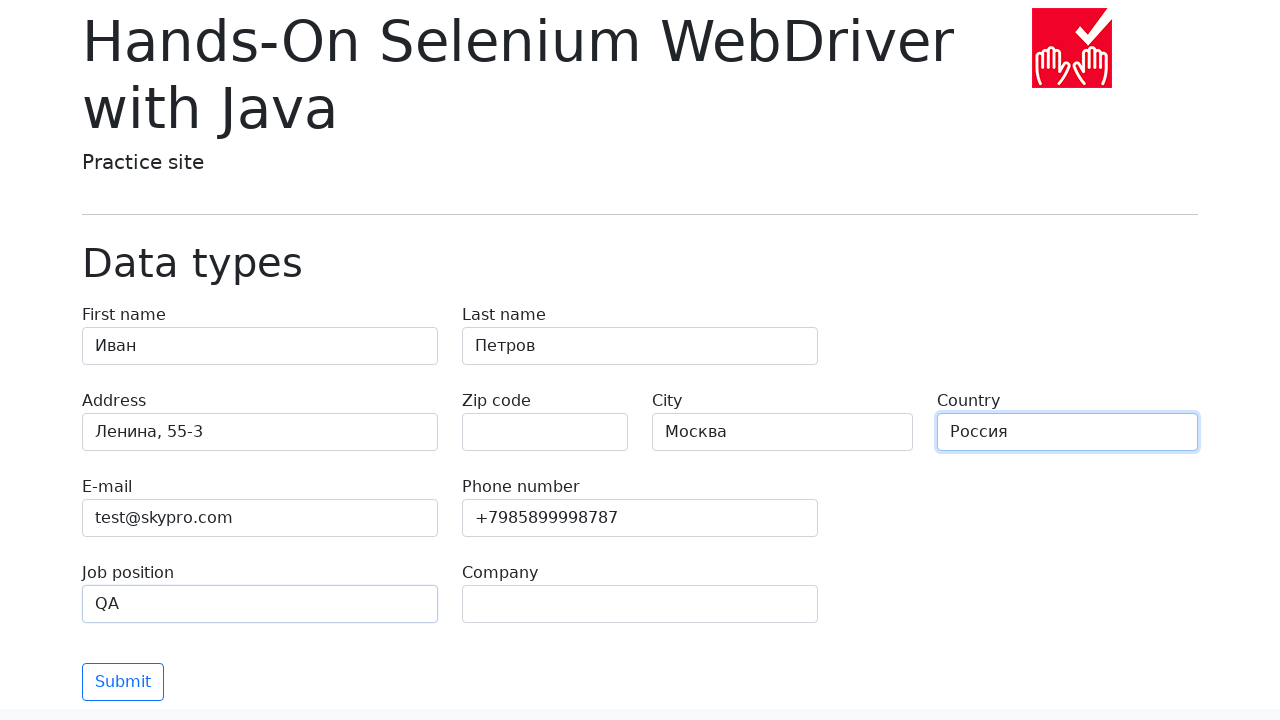

Filled company field with 'SkyPro' on input[name='company']
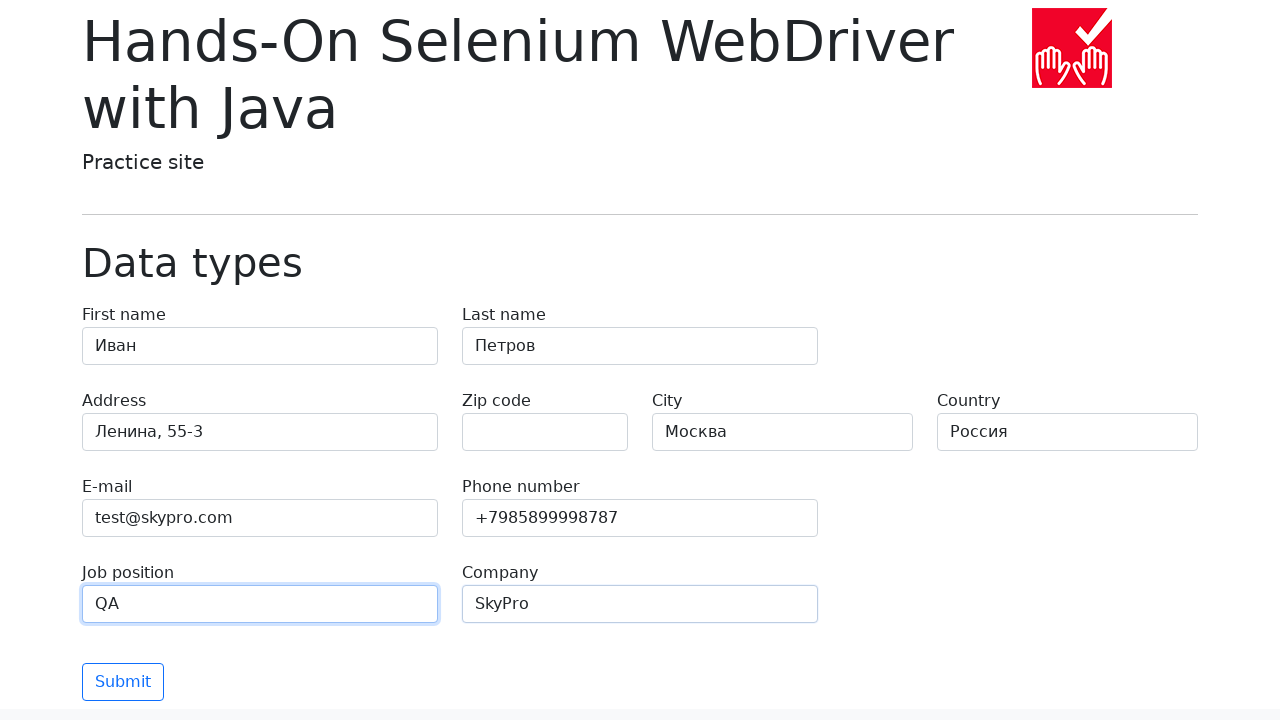

Clicked Submit button to validate form at (123, 682) on button[type='submit']
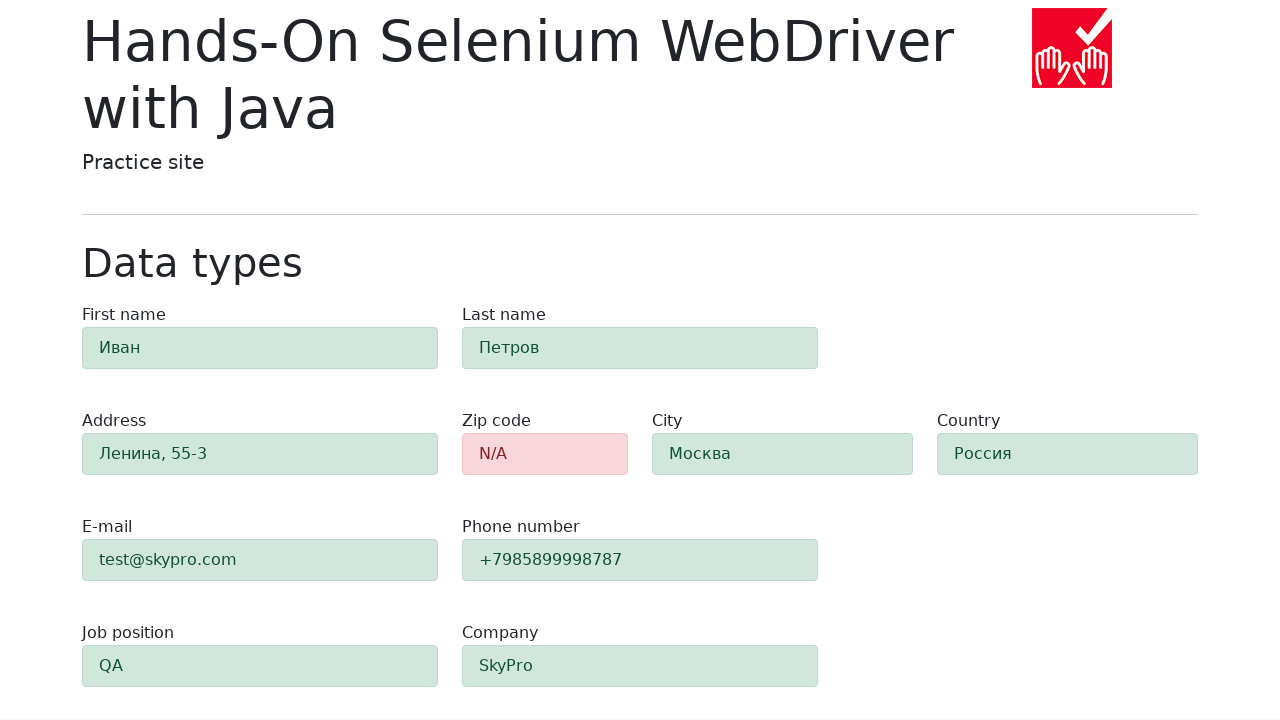

Form validation completed and zip code error appeared
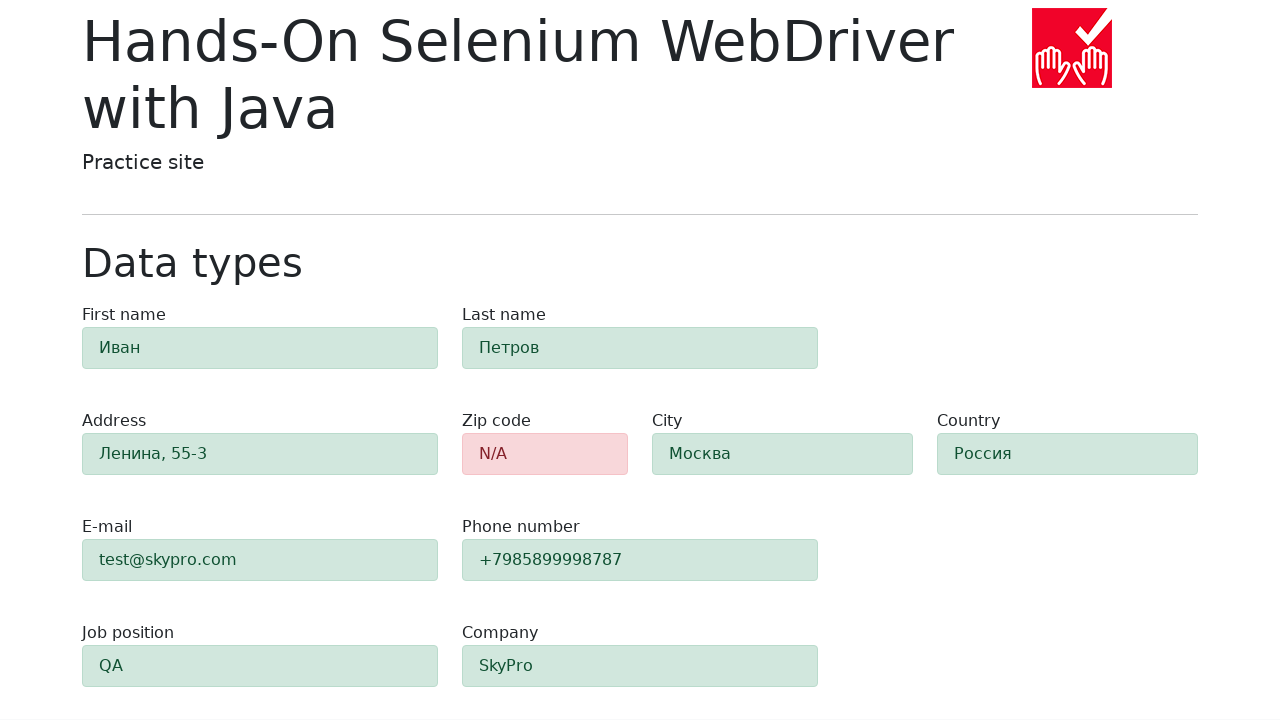

Retrieved zip code field class attribute
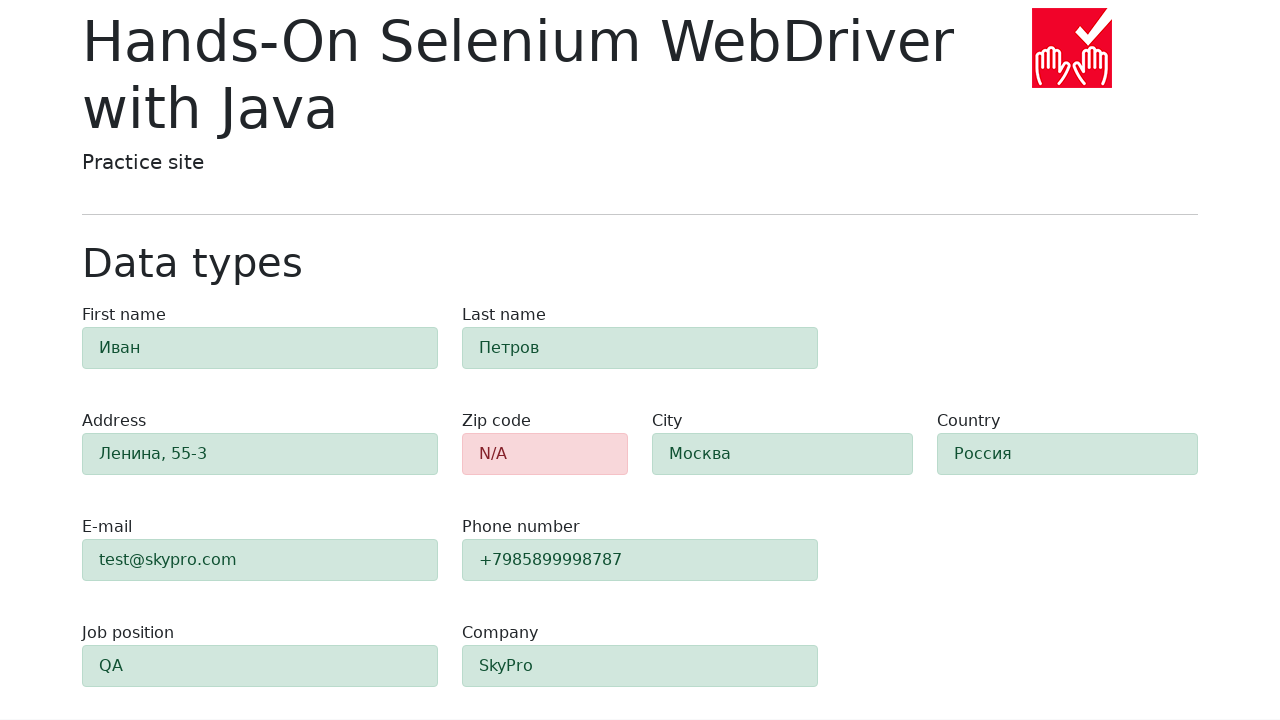

Verified zip code field is highlighted red (alert-danger class present)
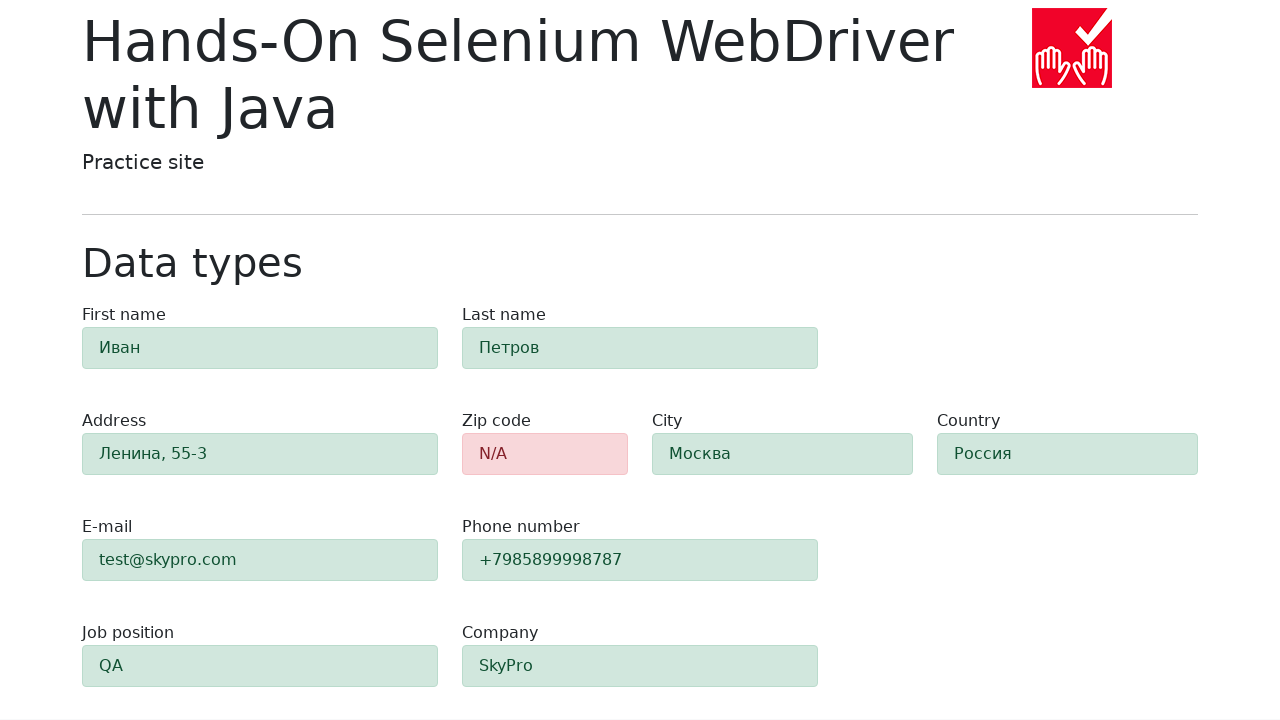

Retrieved first-name field class attribute
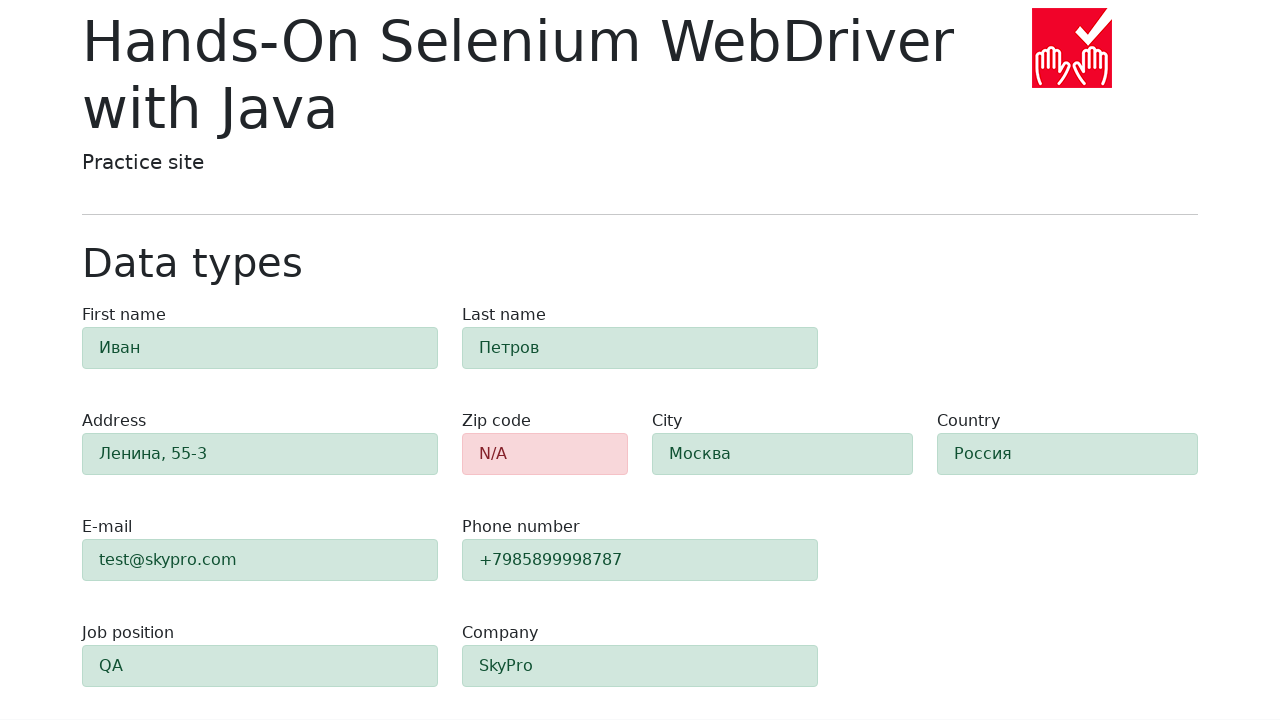

Verified first-name field is highlighted green (alert-success class present)
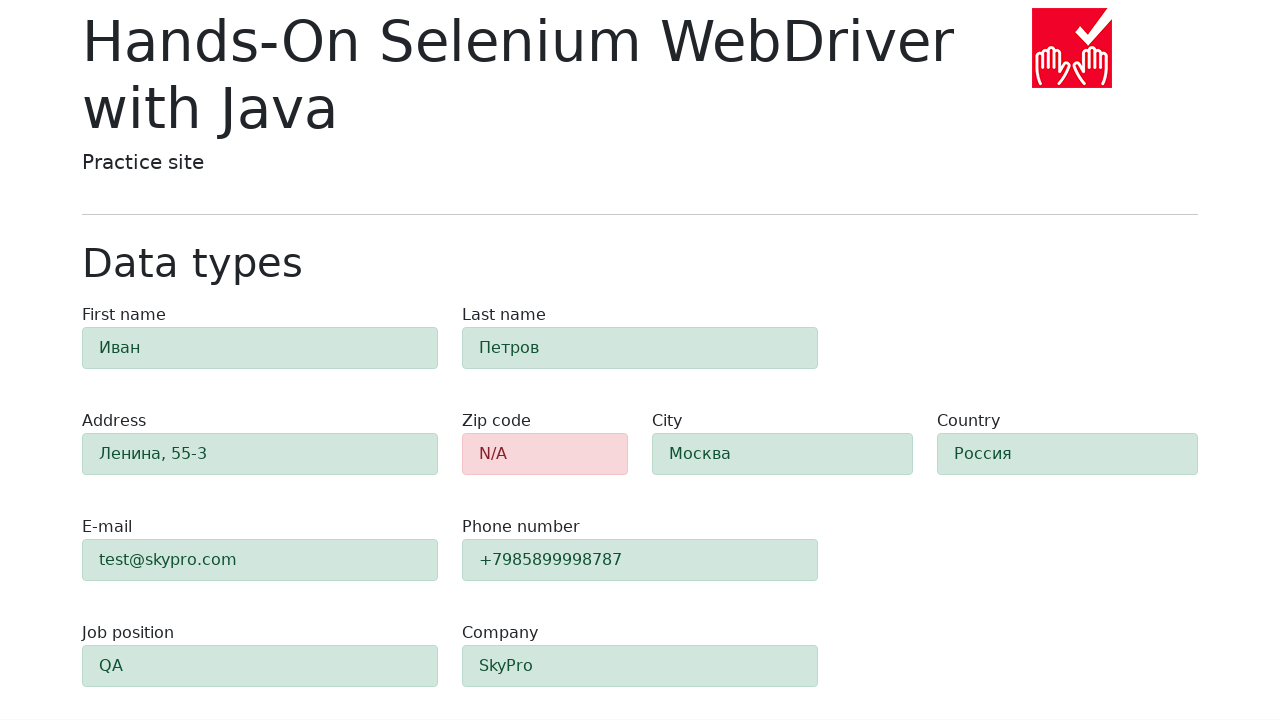

Retrieved last-name field class attribute
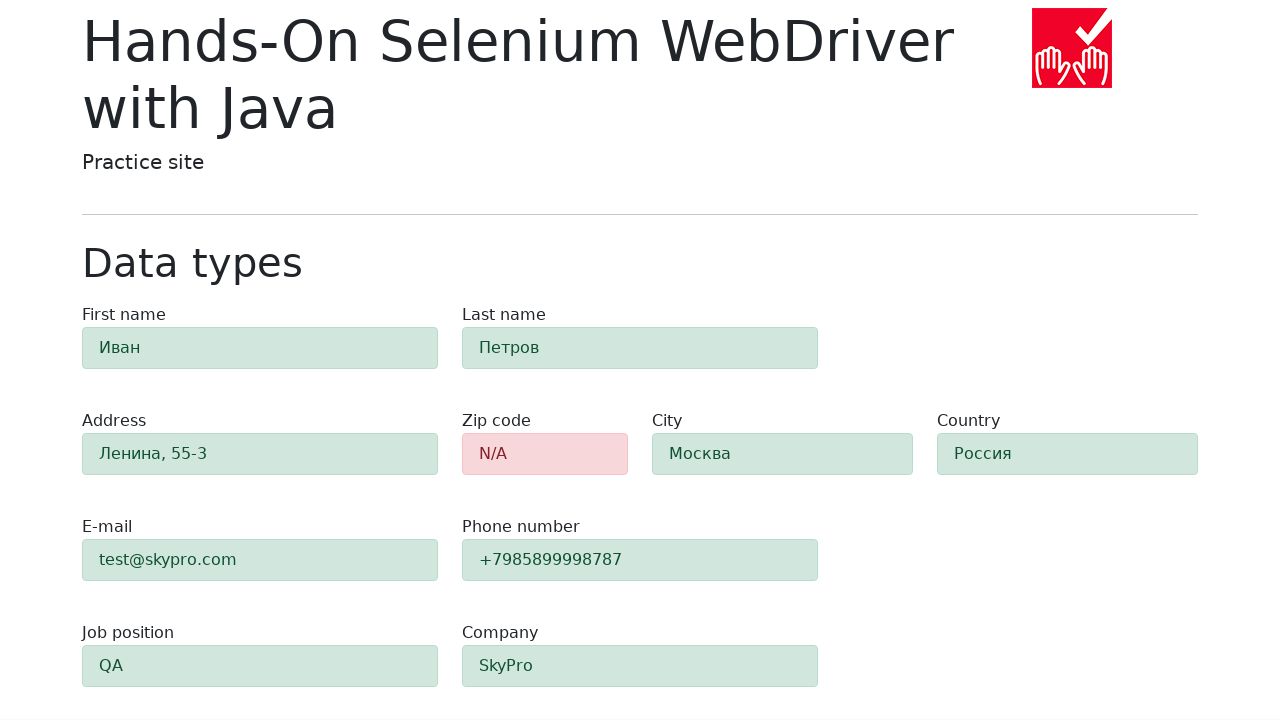

Verified last-name field is highlighted green (alert-success class present)
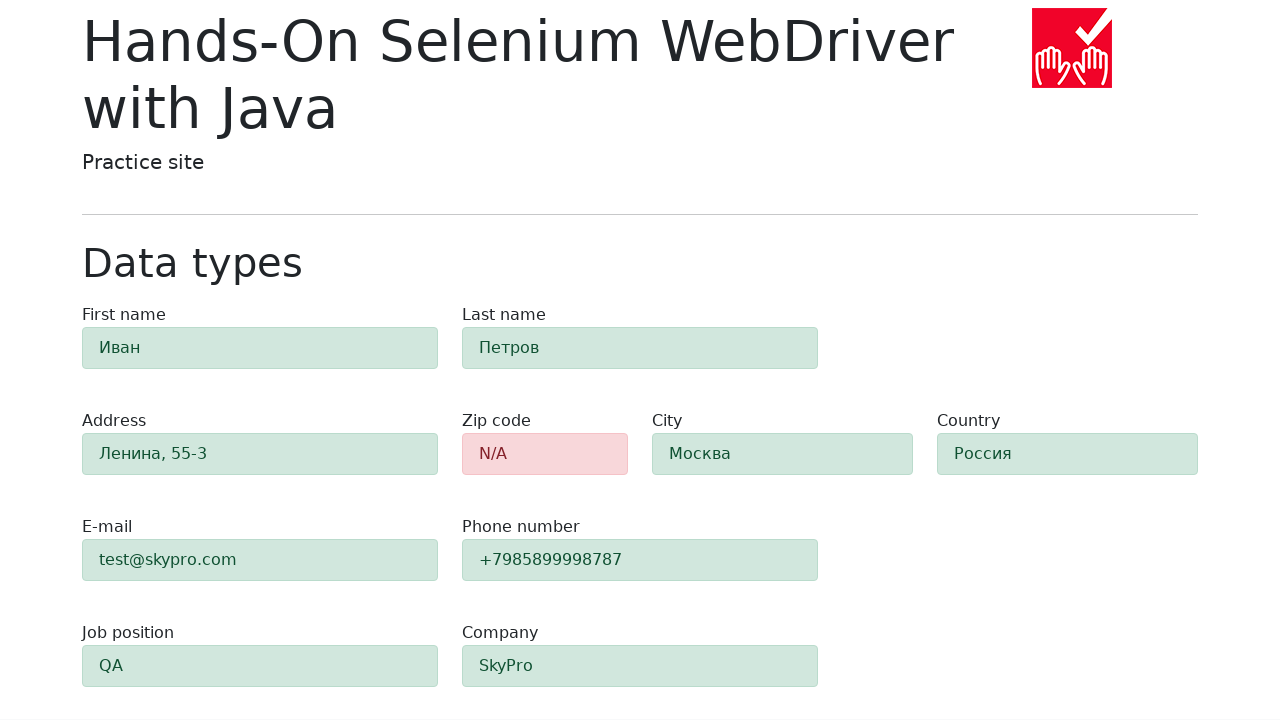

Retrieved address field class attribute
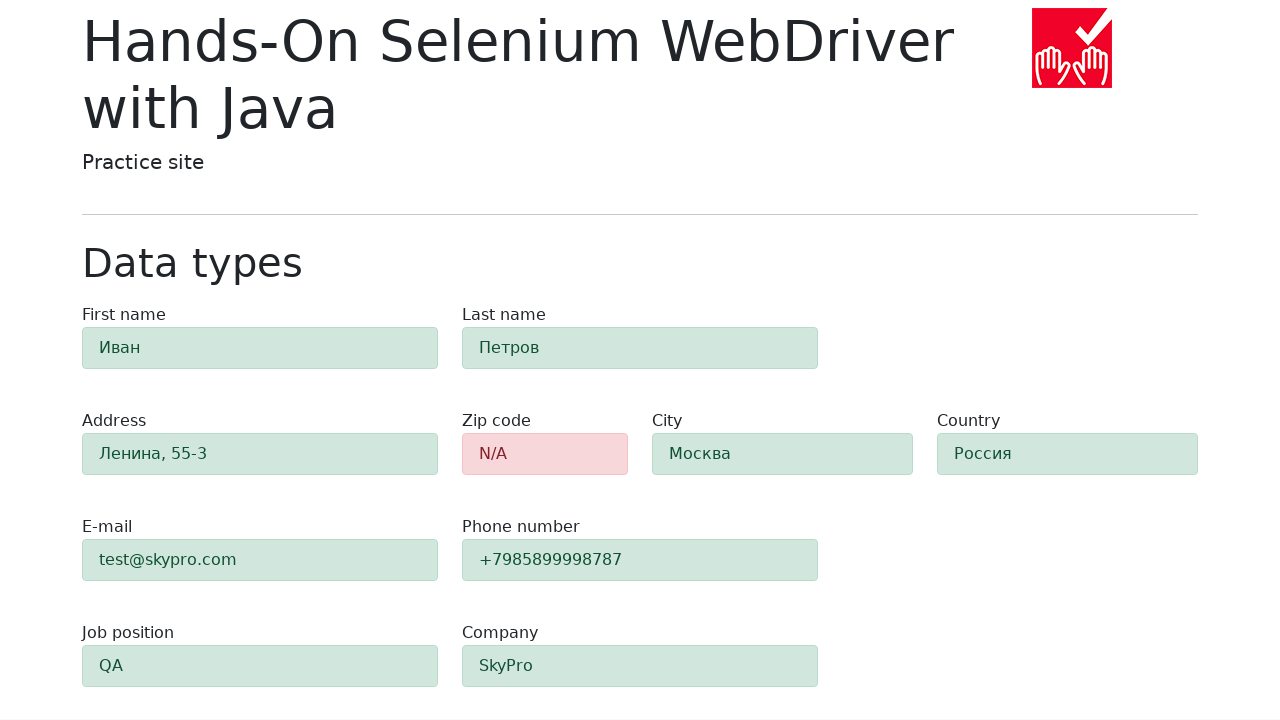

Verified address field is highlighted green (alert-success class present)
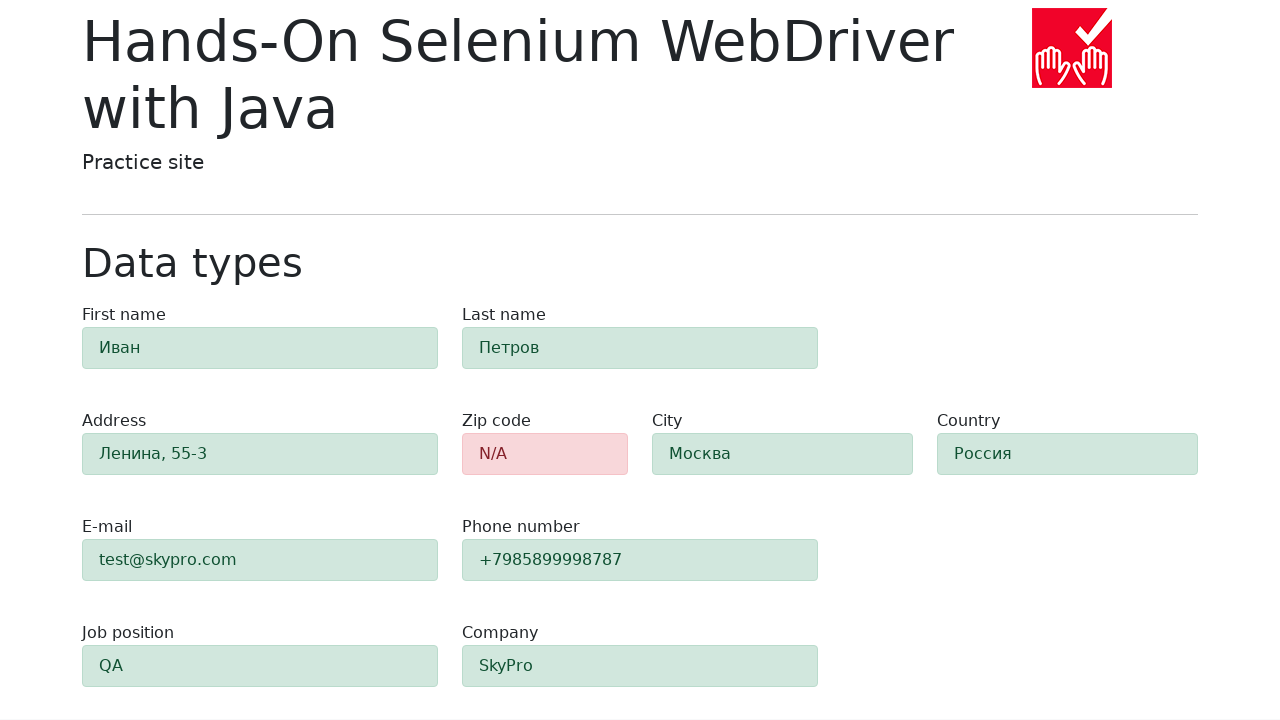

Retrieved e-mail field class attribute
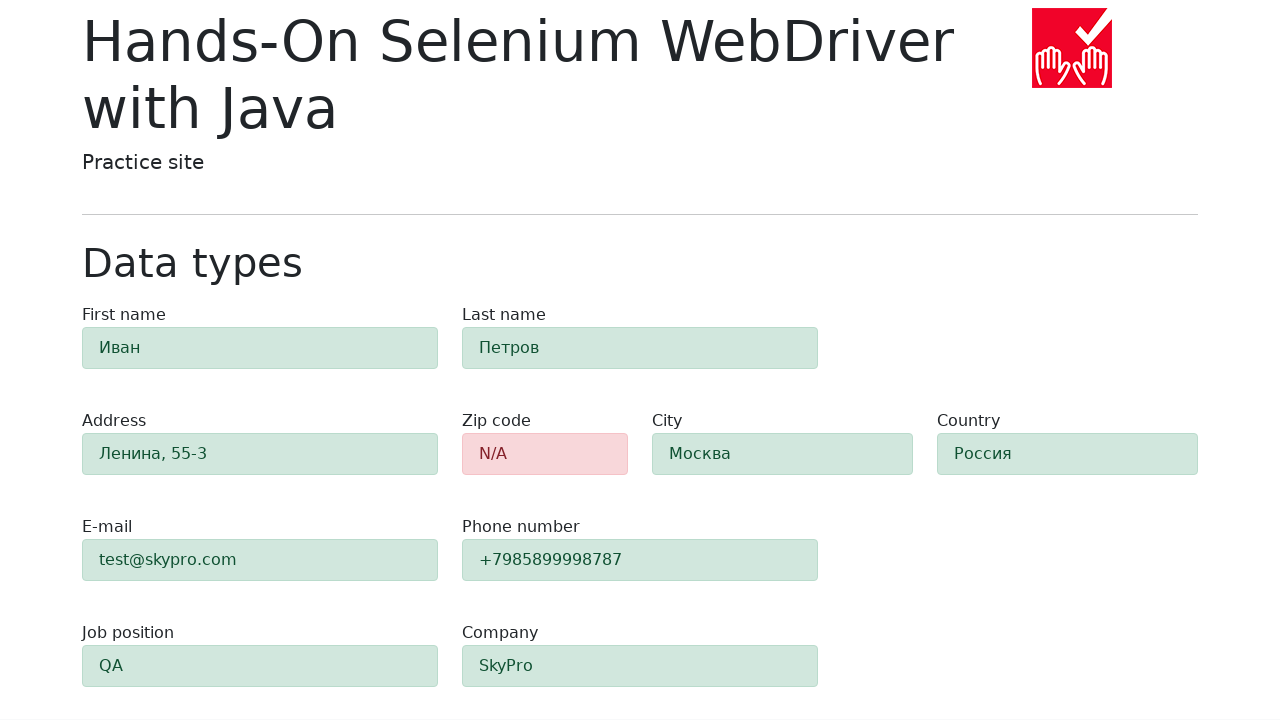

Verified e-mail field is highlighted green (alert-success class present)
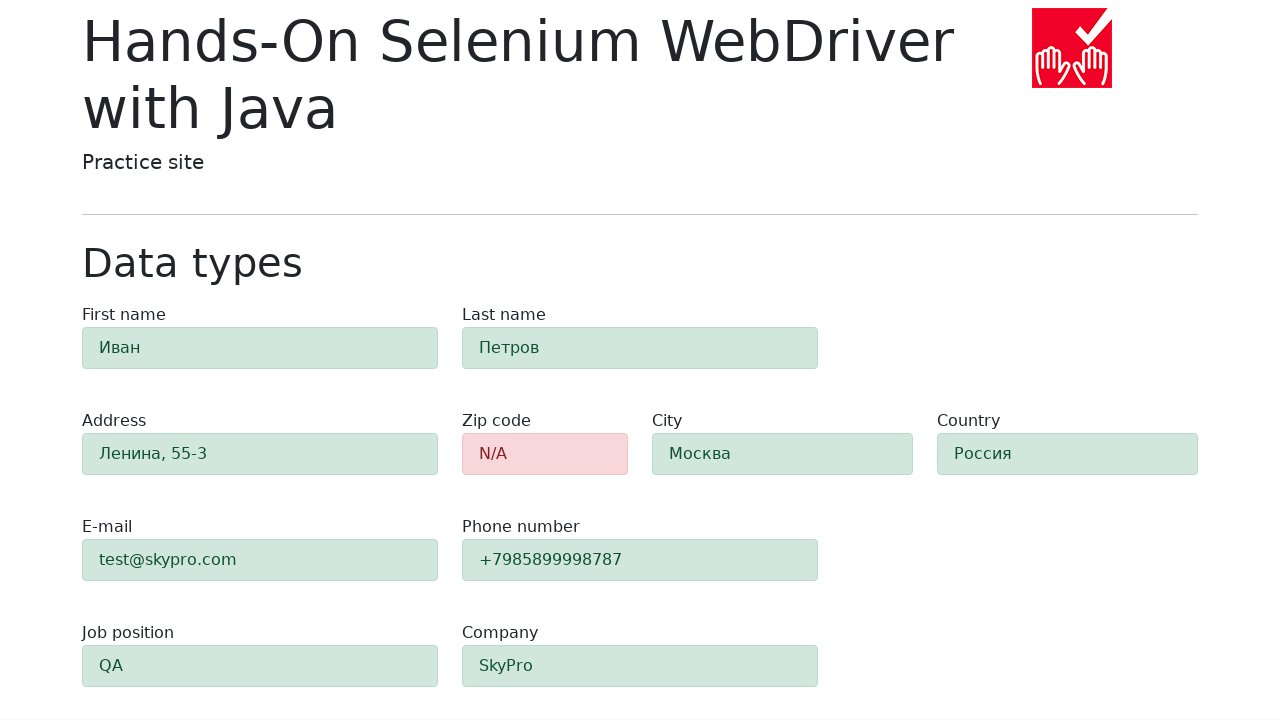

Retrieved phone field class attribute
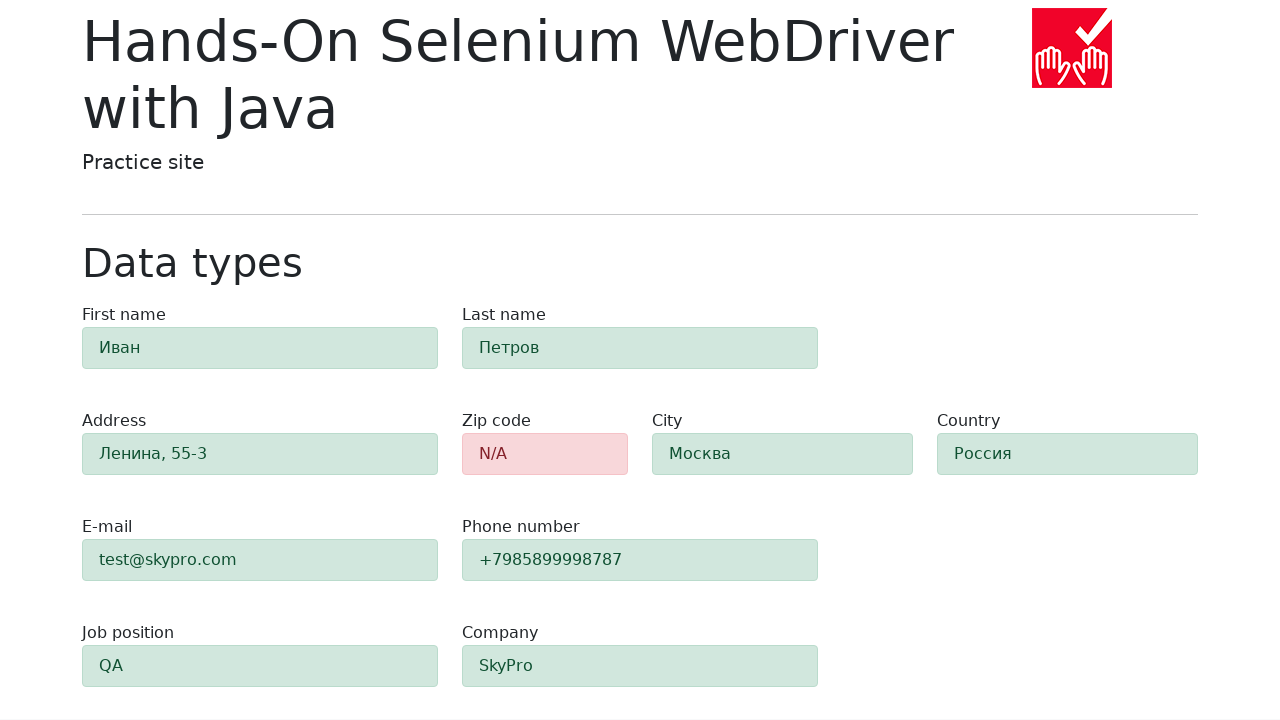

Verified phone field is highlighted green (alert-success class present)
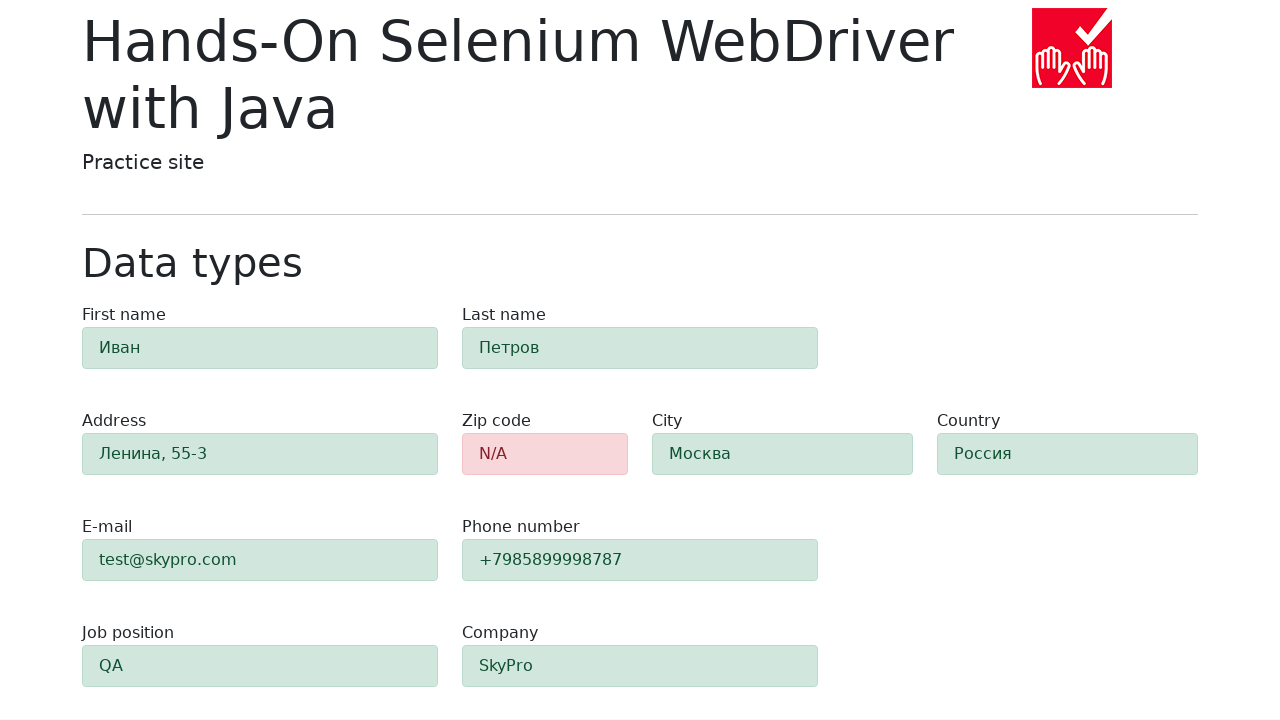

Retrieved city field class attribute
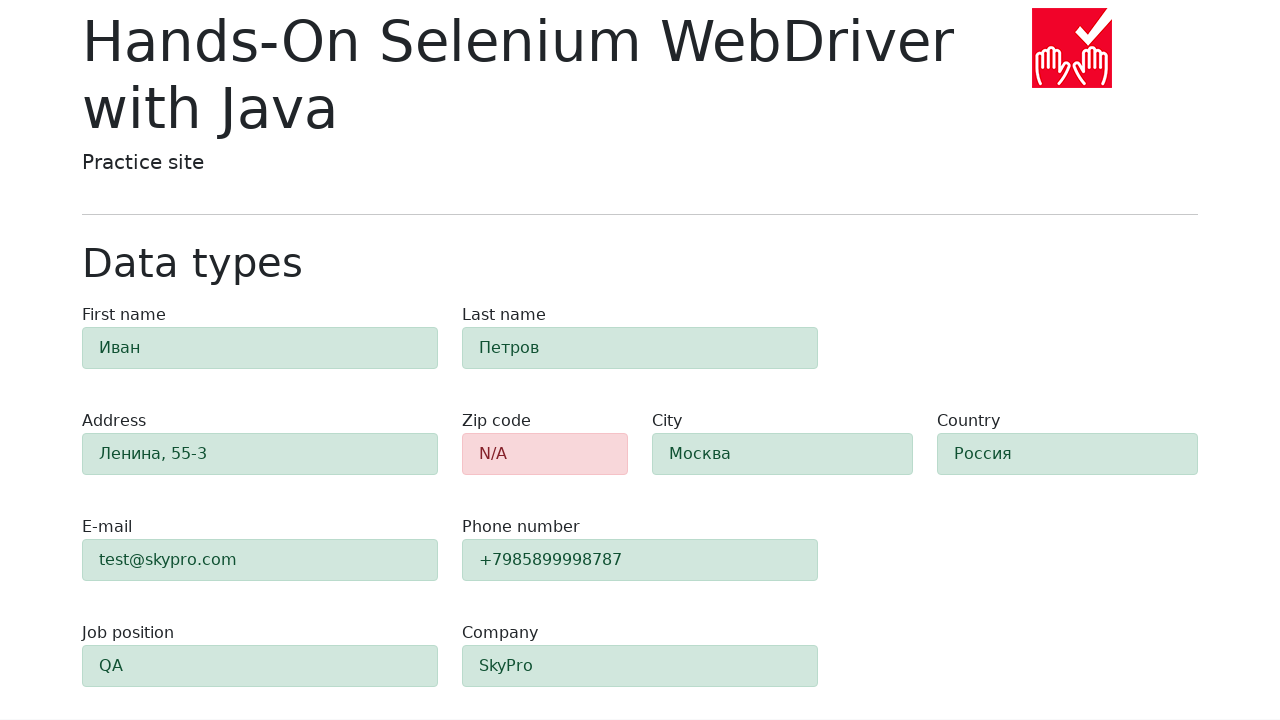

Verified city field is highlighted green (alert-success class present)
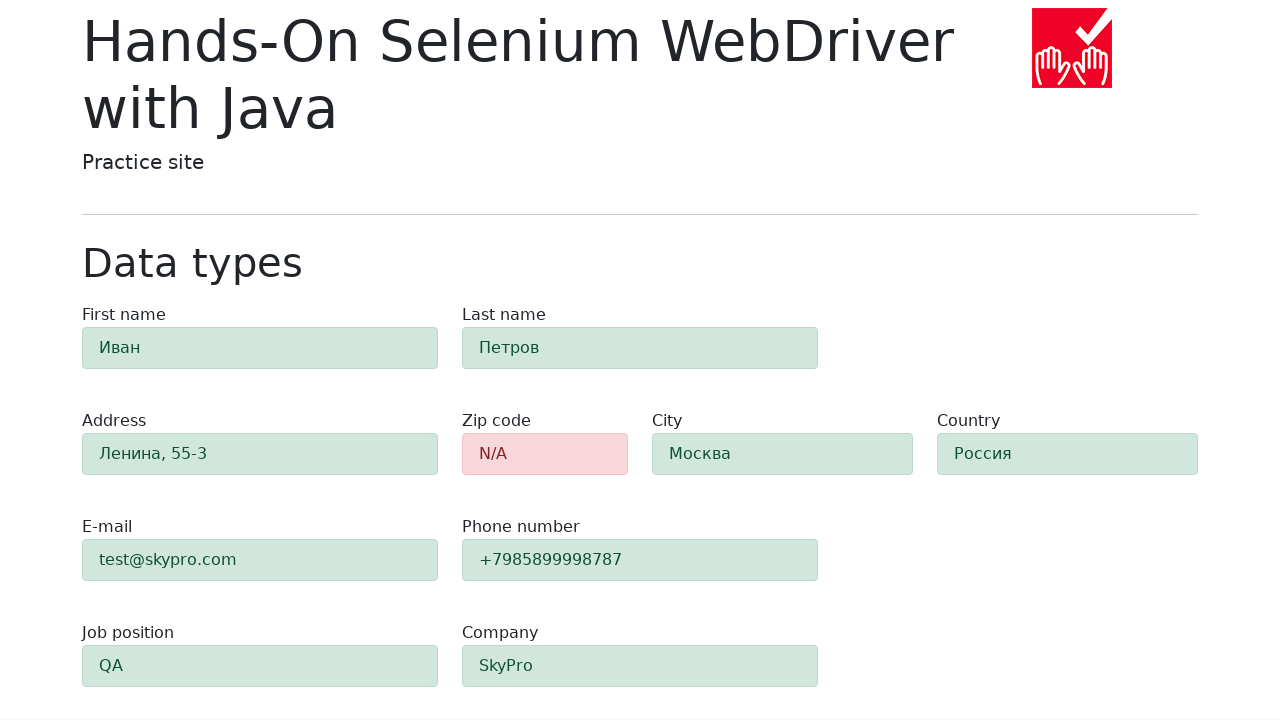

Retrieved job-position field class attribute
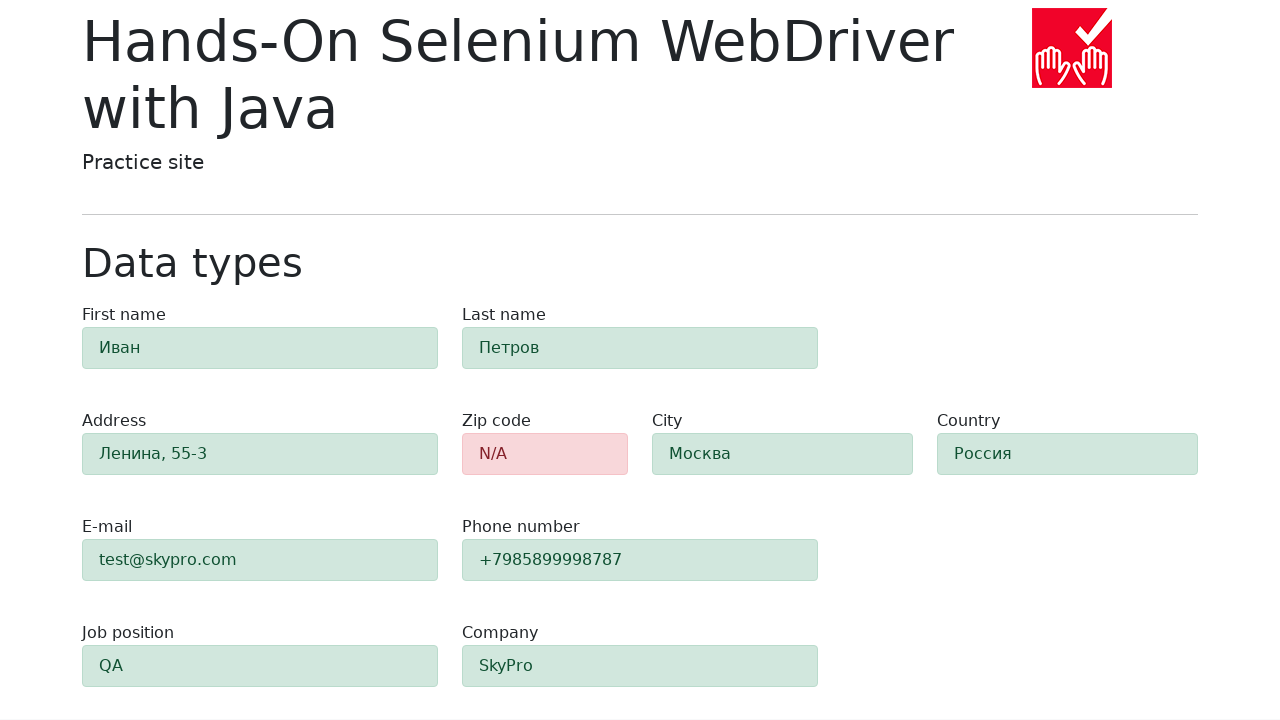

Verified job-position field is highlighted green (alert-success class present)
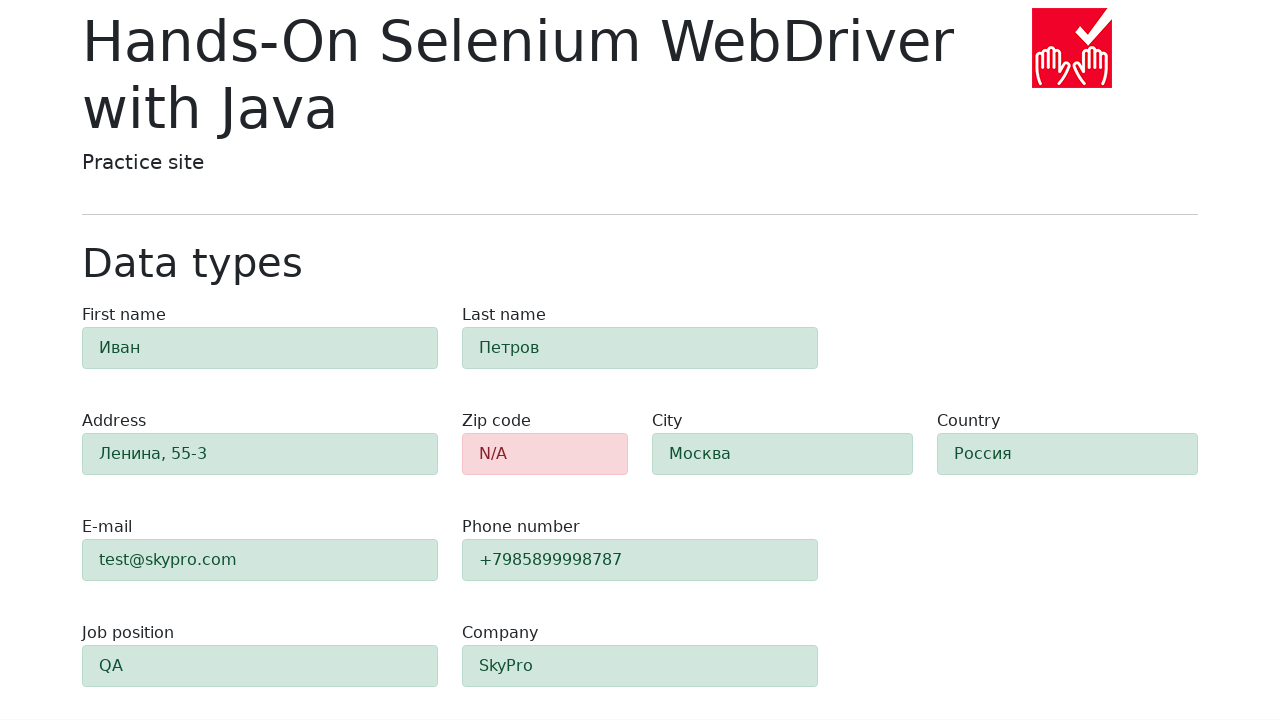

Retrieved company field class attribute
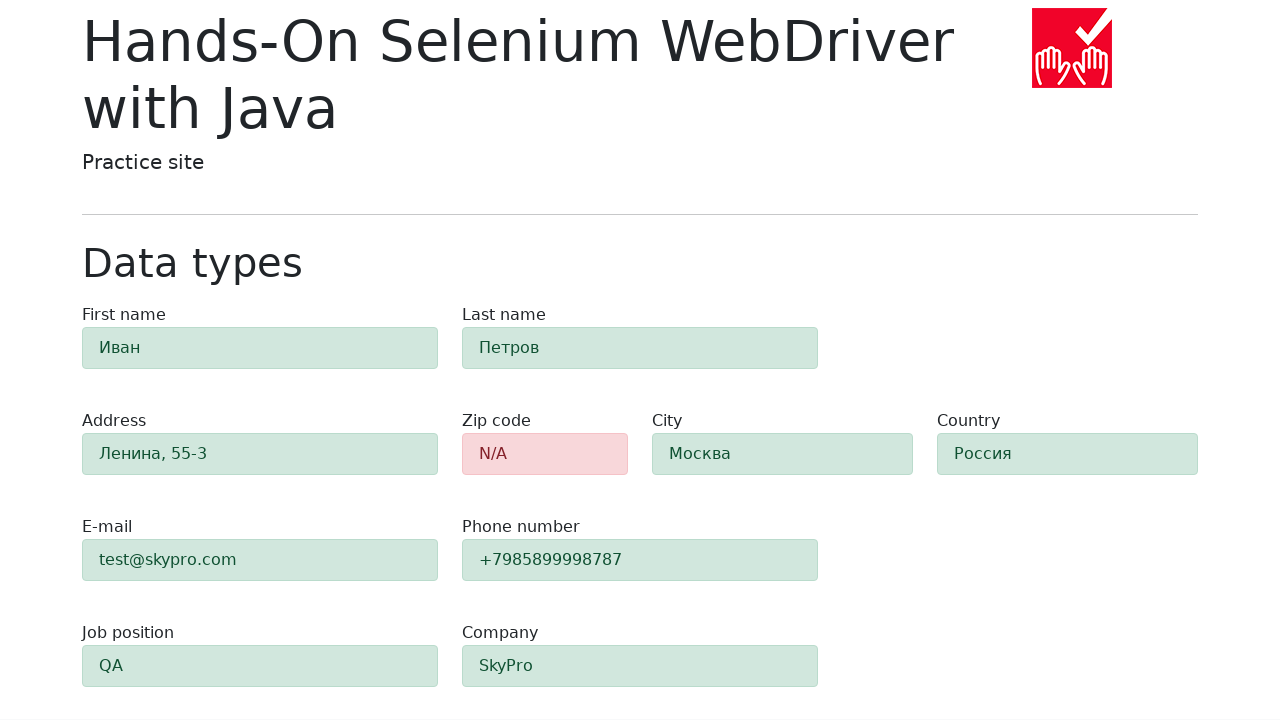

Verified company field is highlighted green (alert-success class present)
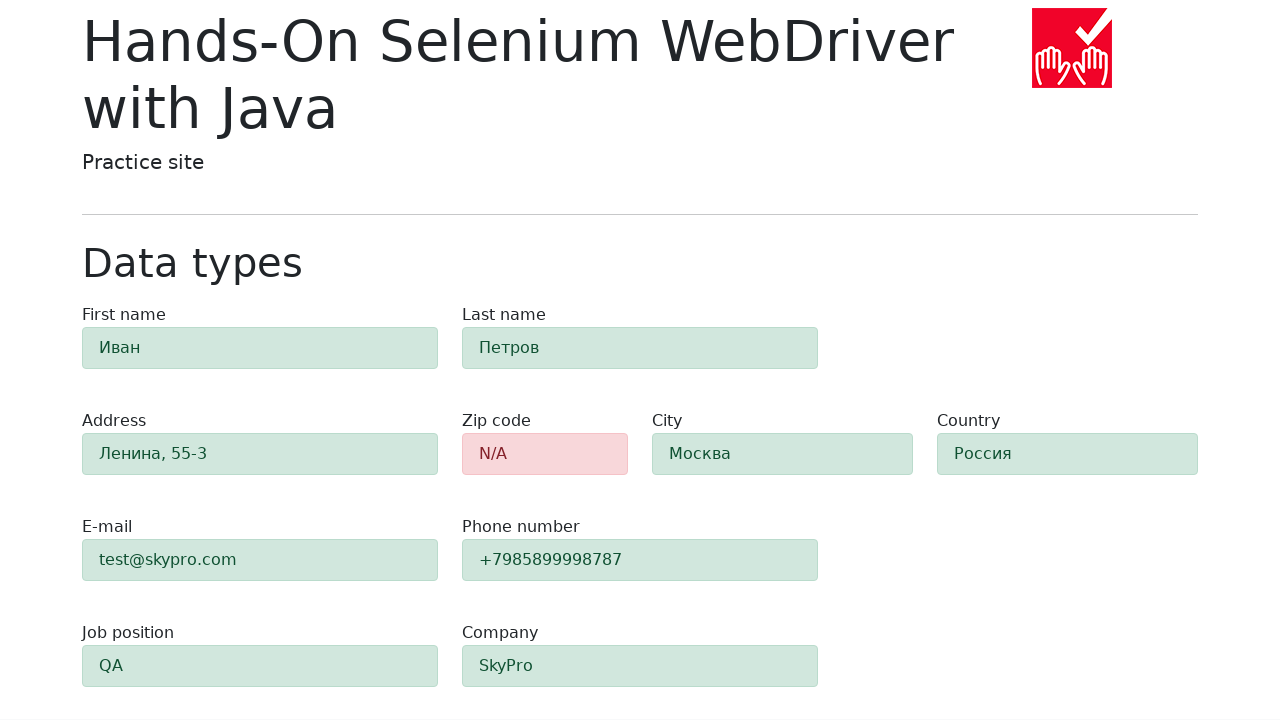

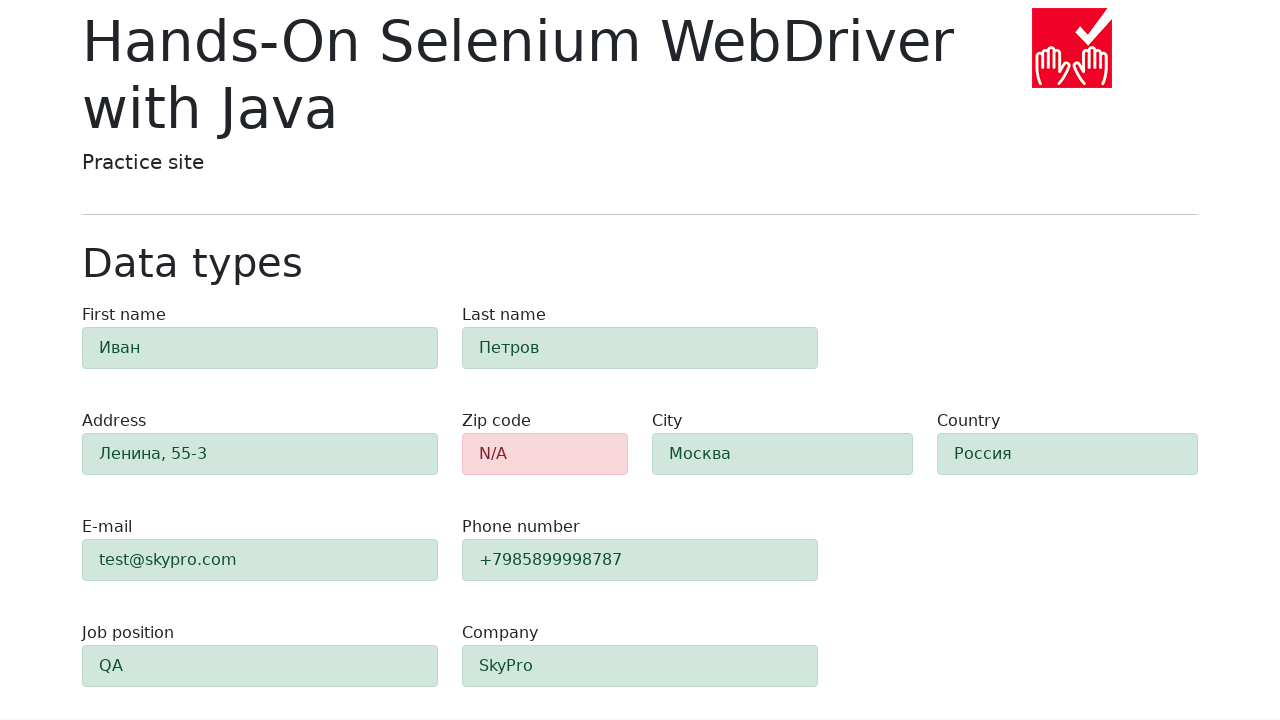